Navigates to BingX trading page and checks for presence of Innovation Zone or ST risk tags on the page

Starting URL: https://bingx.com/en/spot/SHRAPUSDT

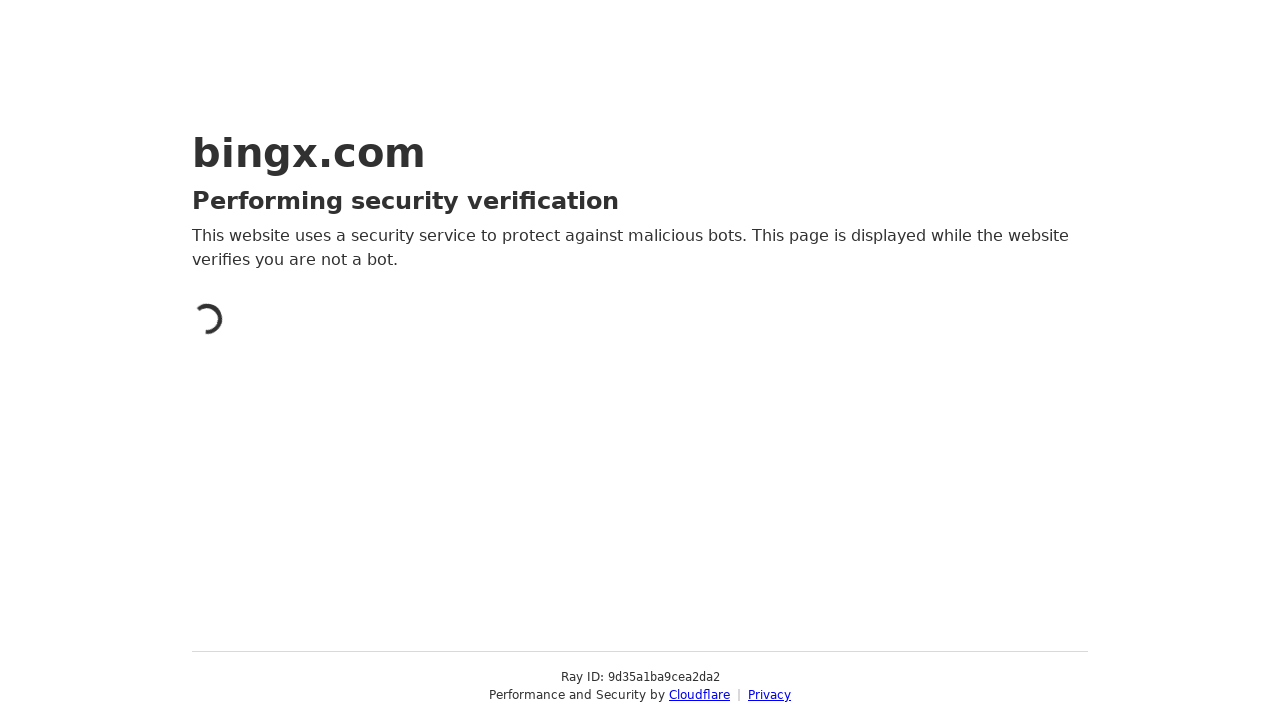

Scrolled down 300px to trigger lazy loading
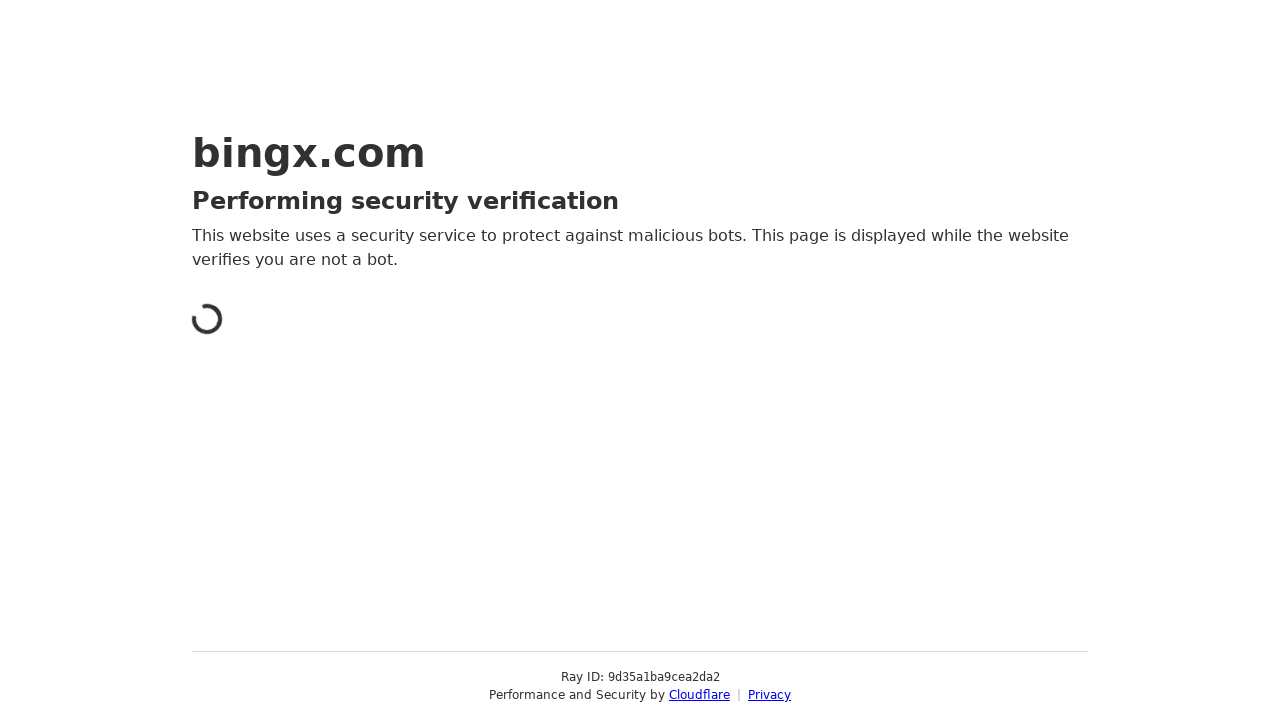

Risk tags (Innovation Zone or ST) not found on page
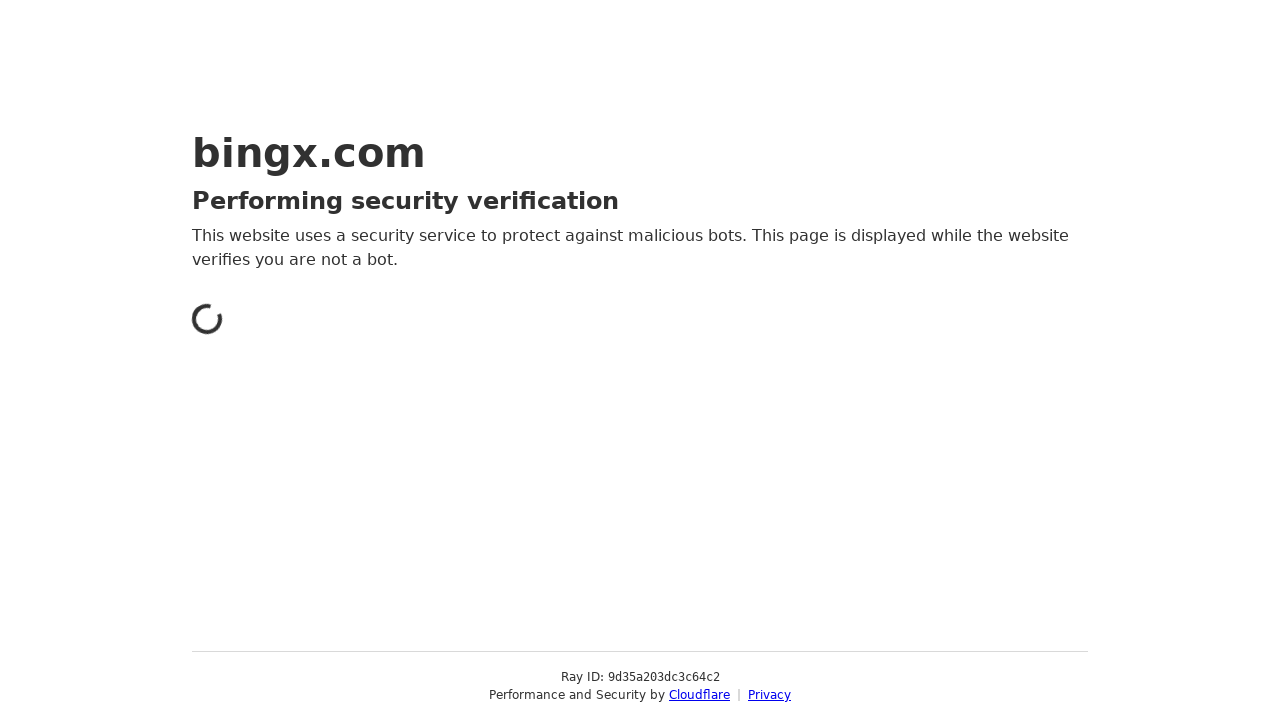

Scrolled down additional 300px to ensure all content loaded
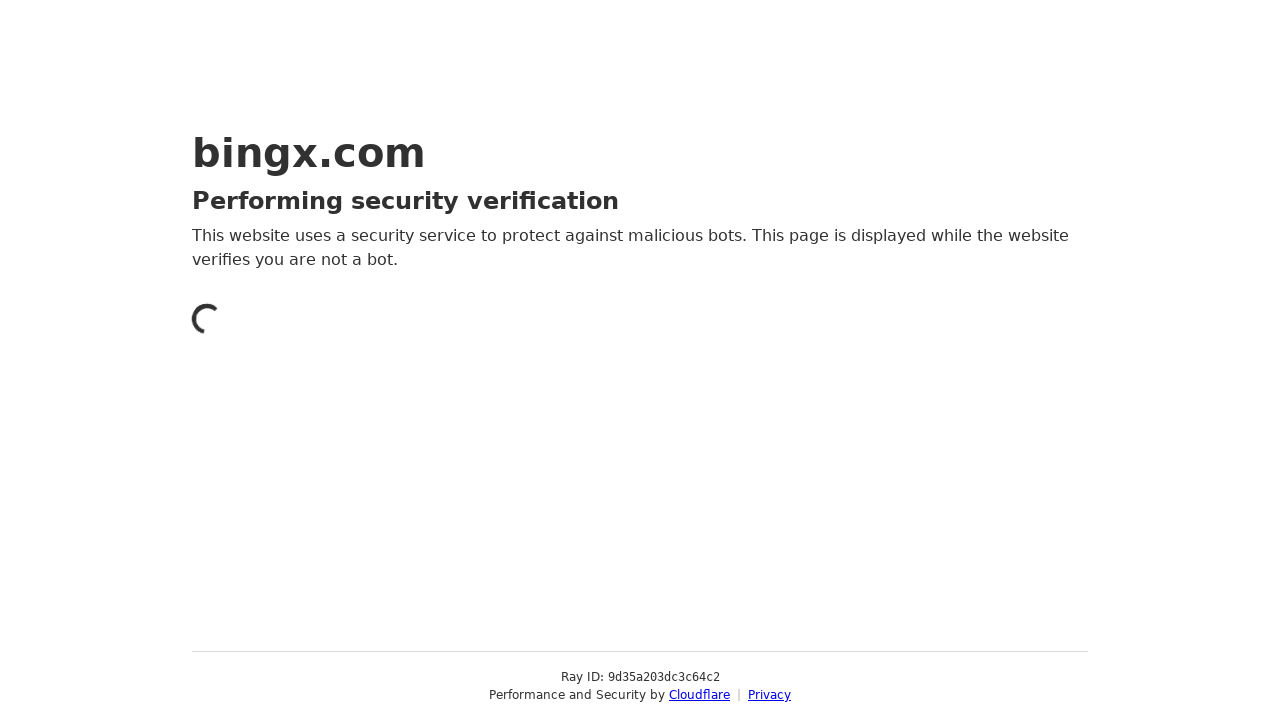

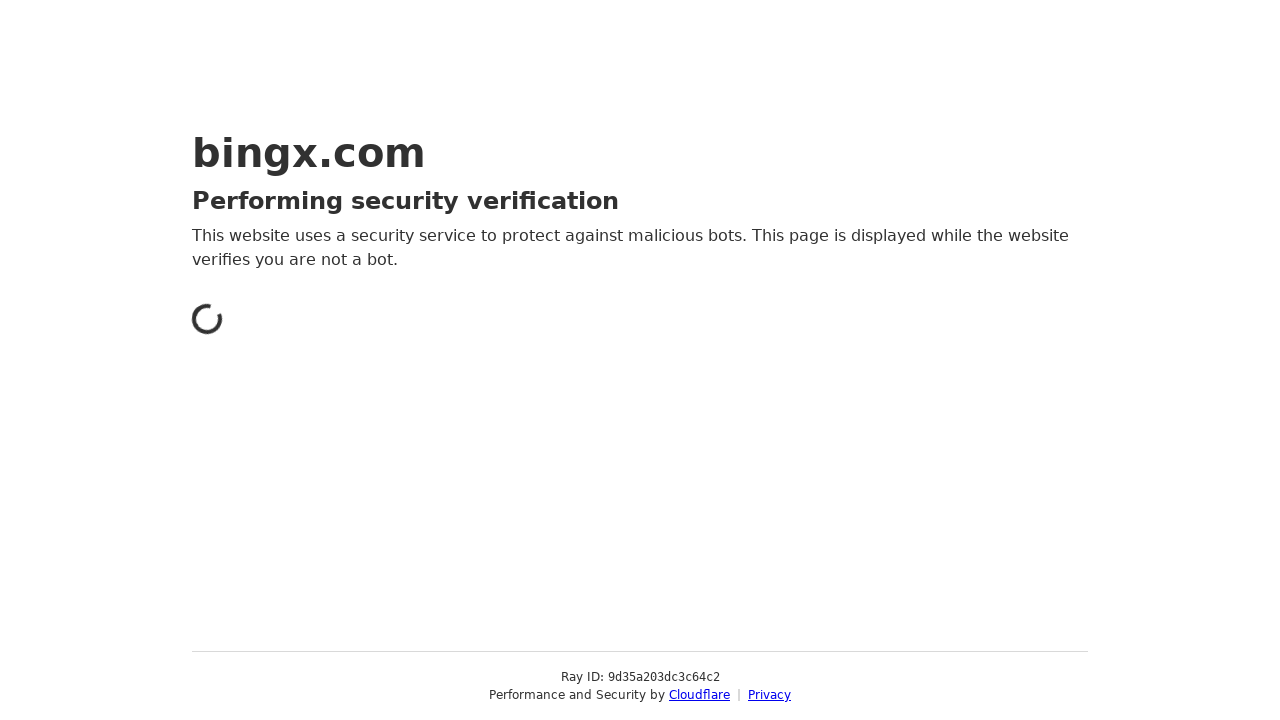